Tests JavaScript alert handling by clicking buttons that trigger different types of browser alerts (simple alert, confirm dialog, and prompt) and interacting with them using accept, dismiss, and text input.

Starting URL: https://the-internet.herokuapp.com/javascript_alerts

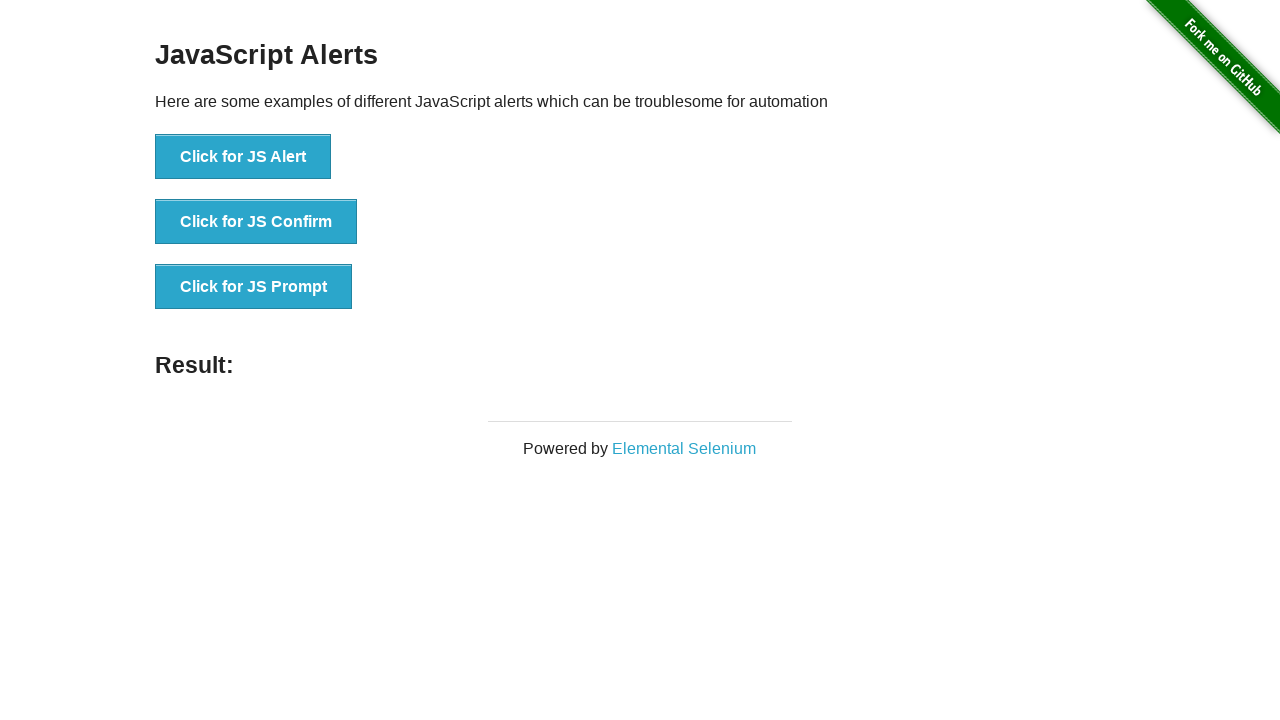

Clicked 'Click for JS Alert' button to trigger simple alert at (243, 157) on xpath=//button[text()='Click for JS Alert']
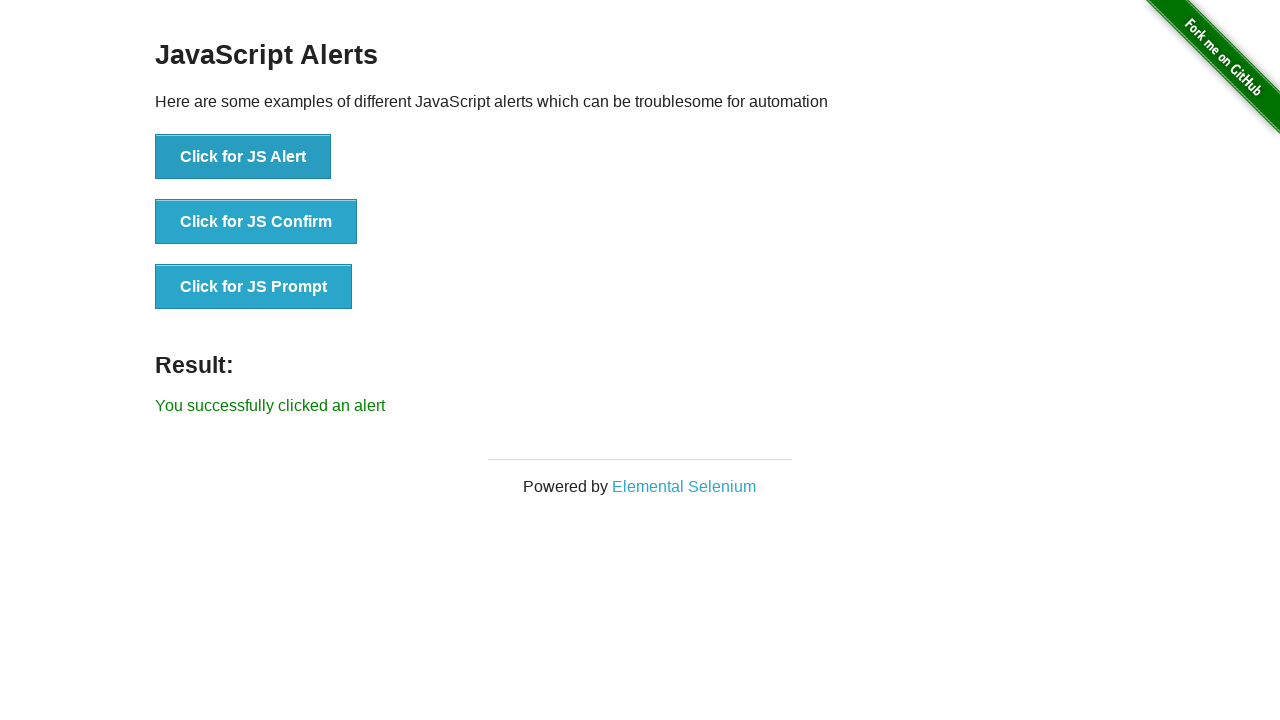

Set up dialog handler to accept the alert
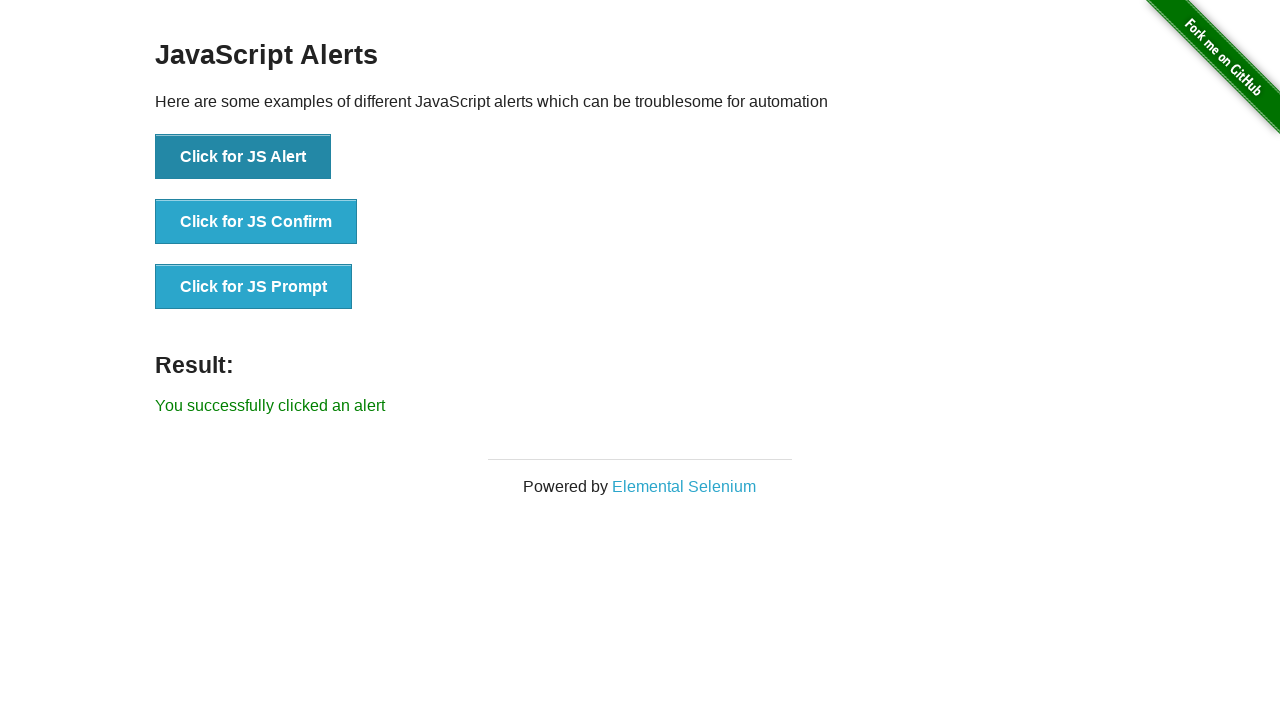

Waited for alert to be processed
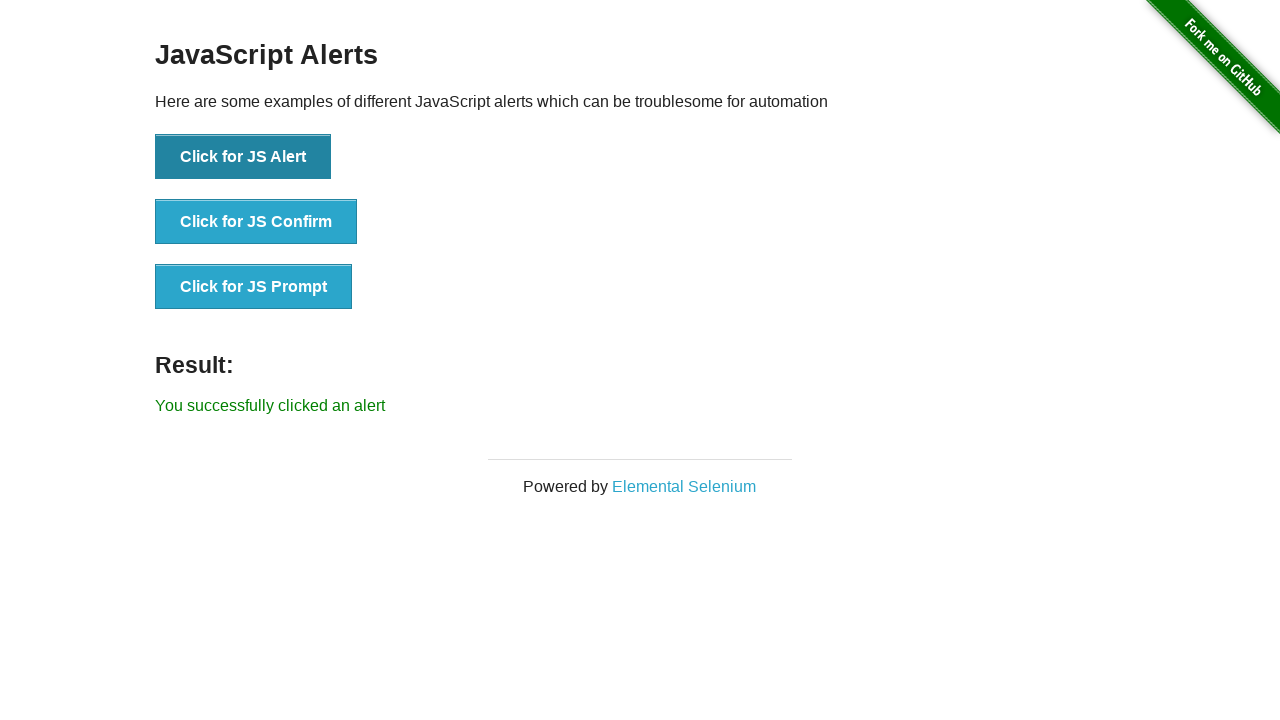

Clicked 'Click for JS Alert' button again to trigger another alert at (243, 157) on xpath=//button[text()='Click for JS Alert']
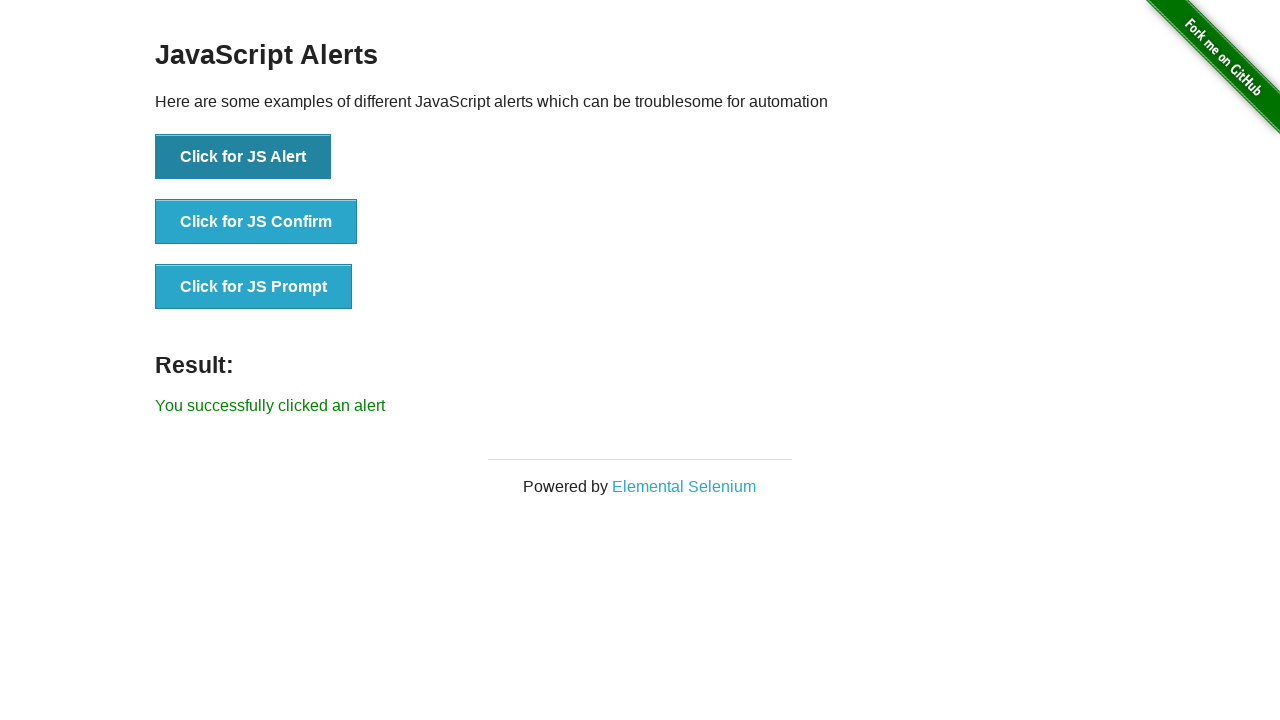

Set up dialog handler to dismiss the alert
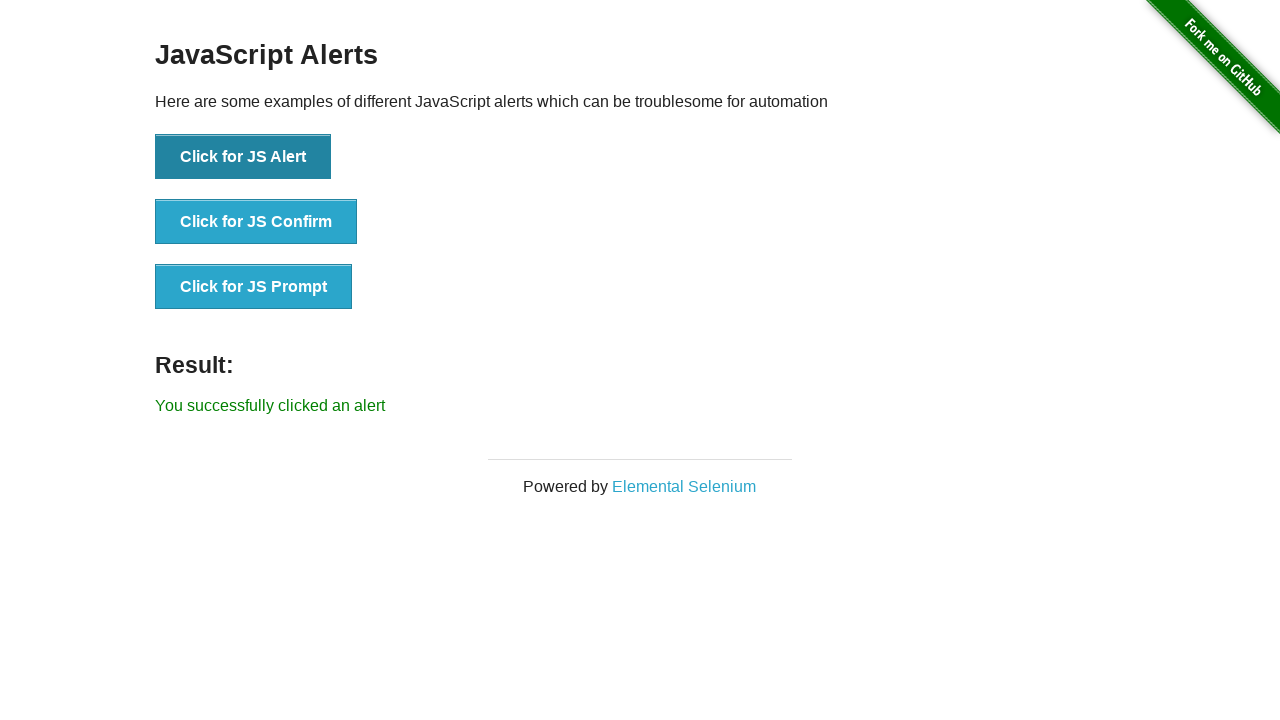

Waited for dismissed alert to be processed
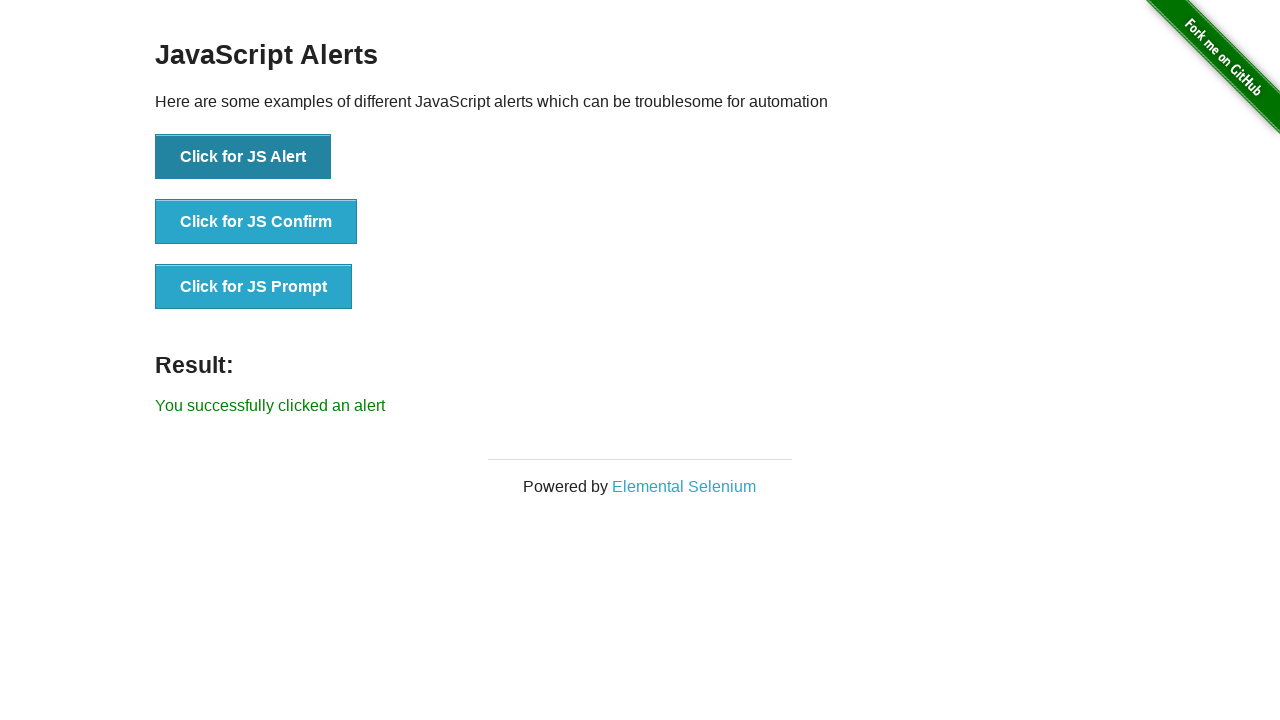

Set up dialog handler to accept prompt with custom text
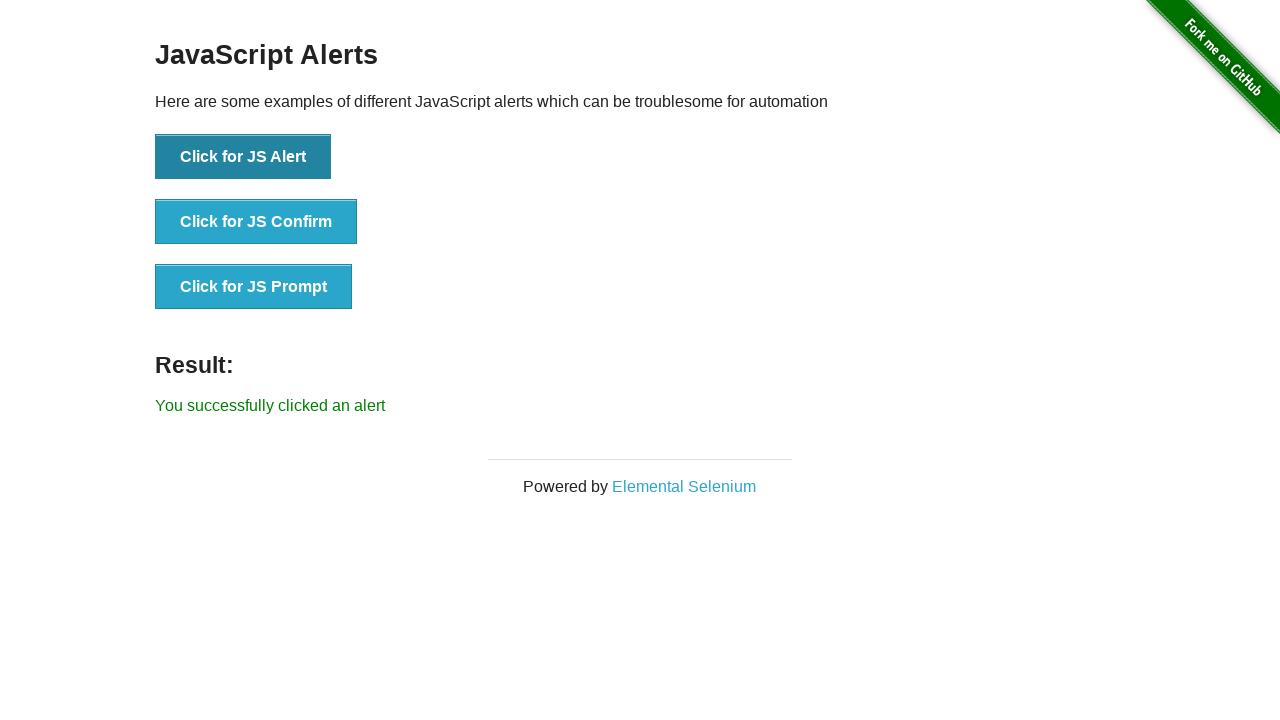

Clicked 'Click for JS Prompt' button to trigger prompt dialog at (254, 287) on xpath=//button[text()='Click for JS Prompt']
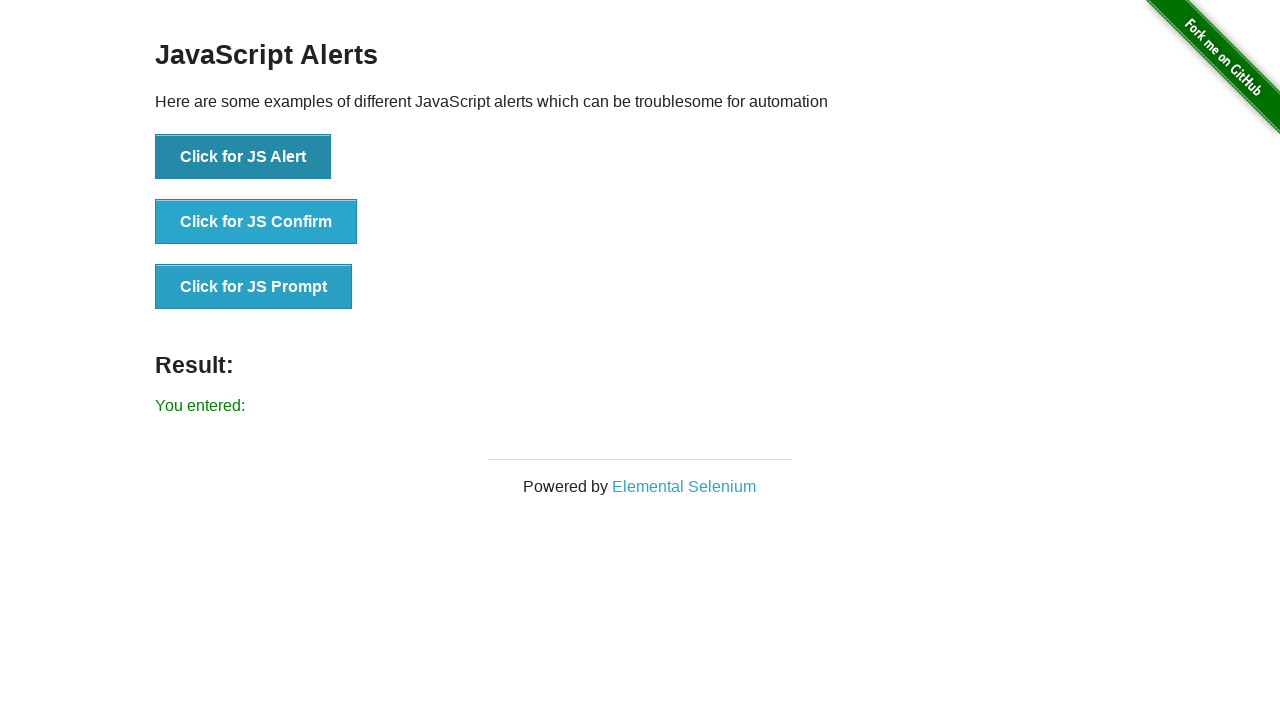

Result text appeared on the page after prompt was accepted
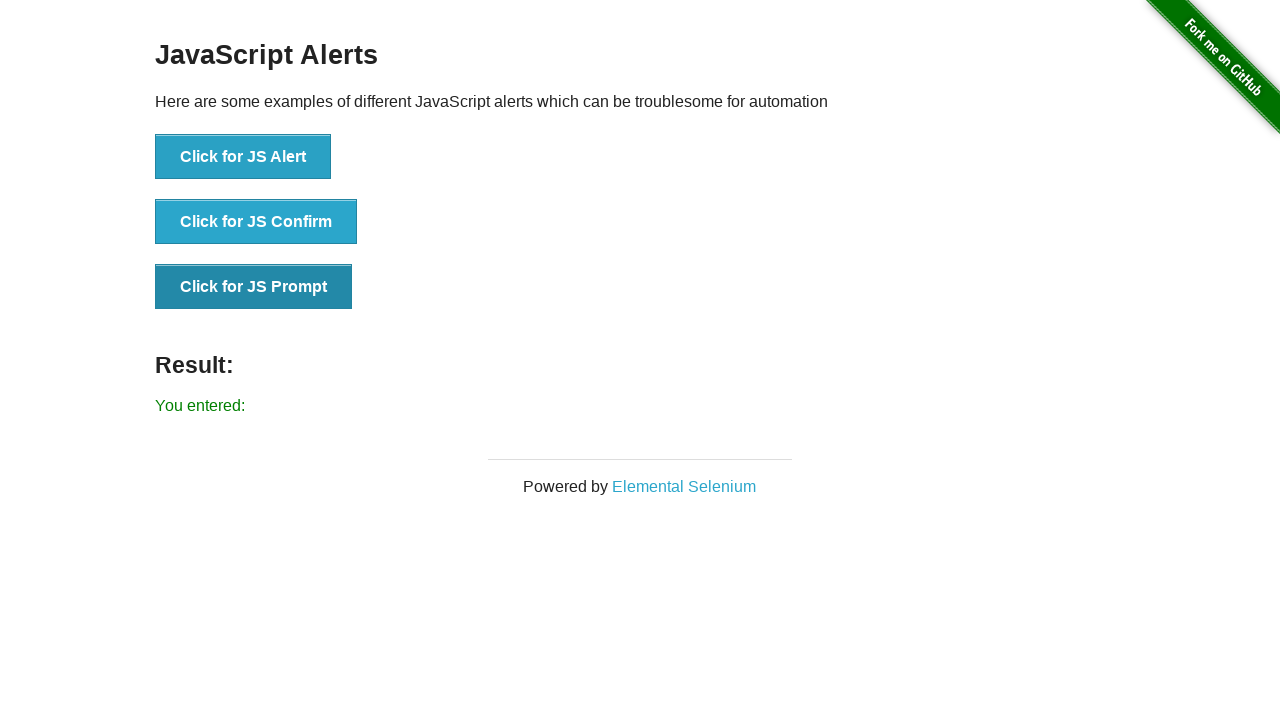

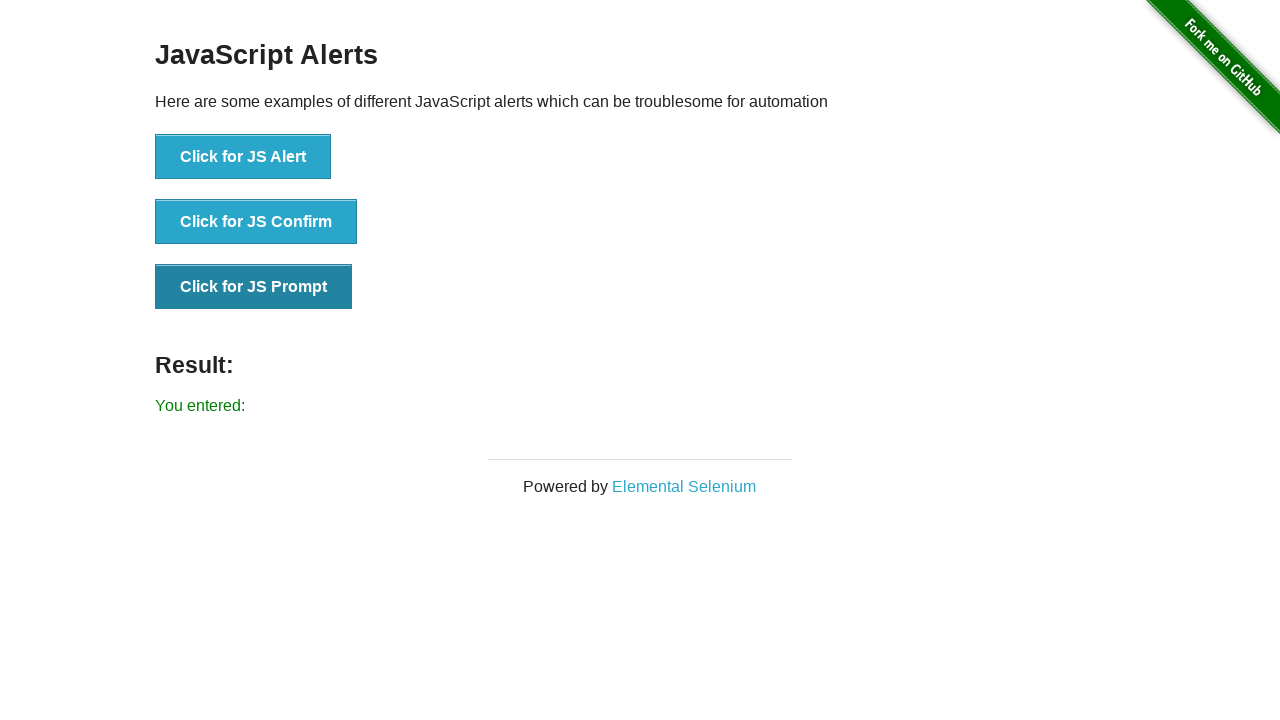